Verifies that the "Online top-up" (Онлайн пополнение) section heading is displayed on the MTS Belarus homepage

Starting URL: https://mts.by

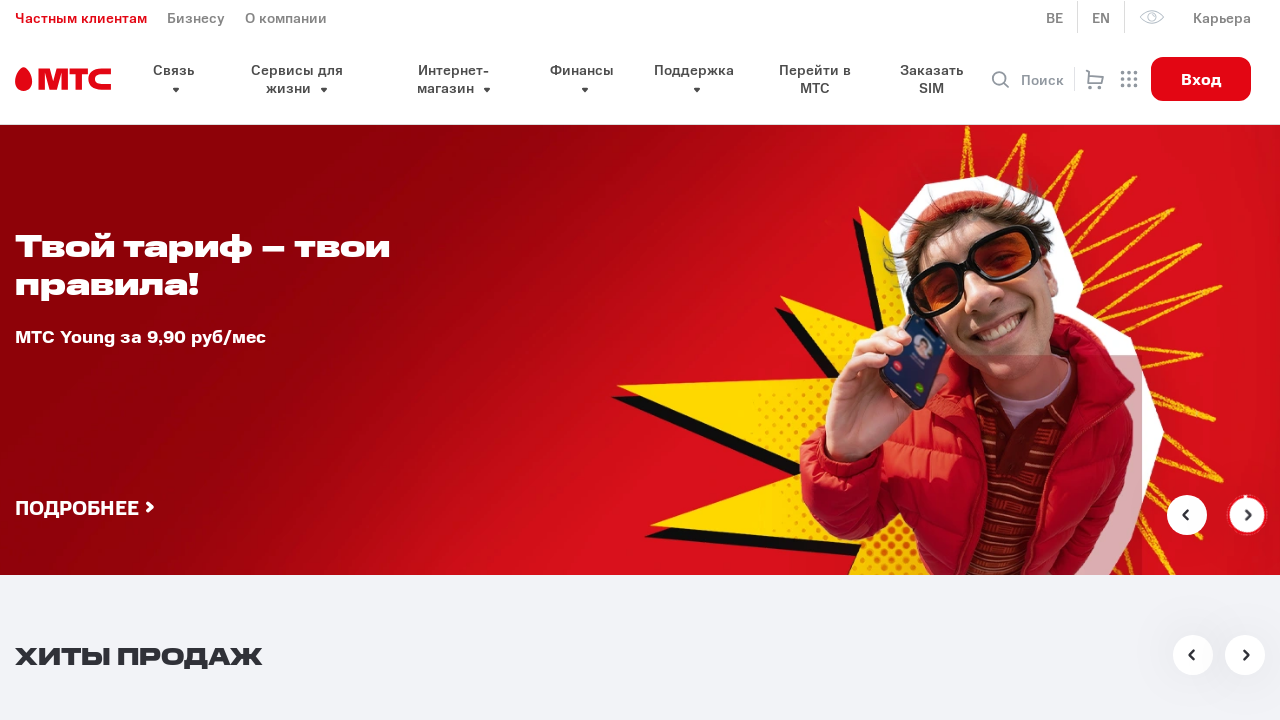

Waited for 'Онлайн пополнение' (Online top-up) section heading to become visible
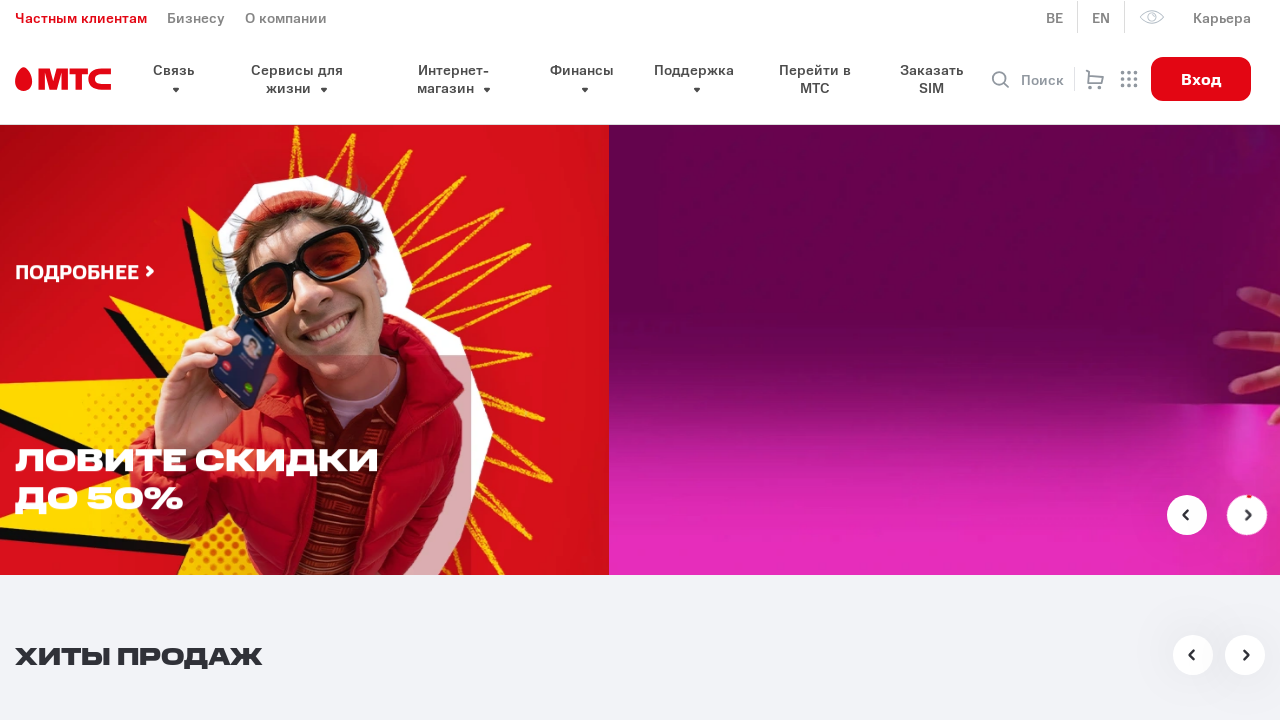

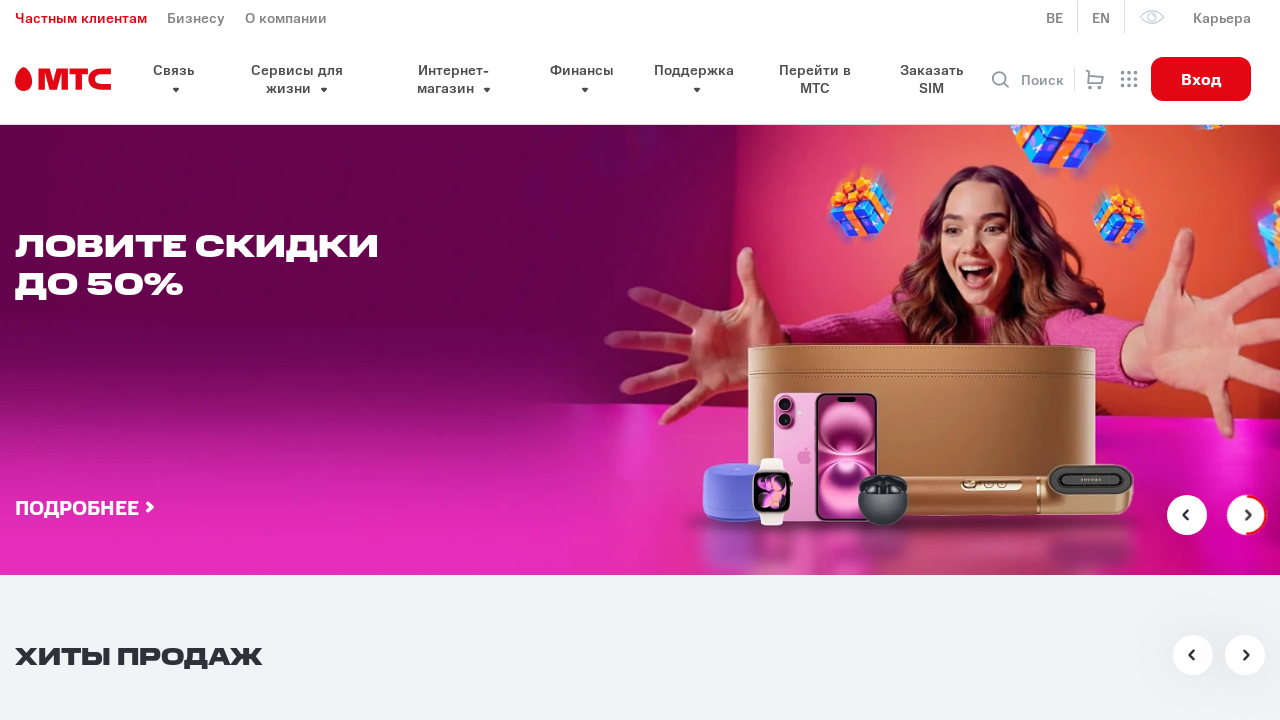